Searches for a specific book in a table and retrieves its instructor and price information

Starting URL: https://rahulshettyacademy.com/AutomationPractice/

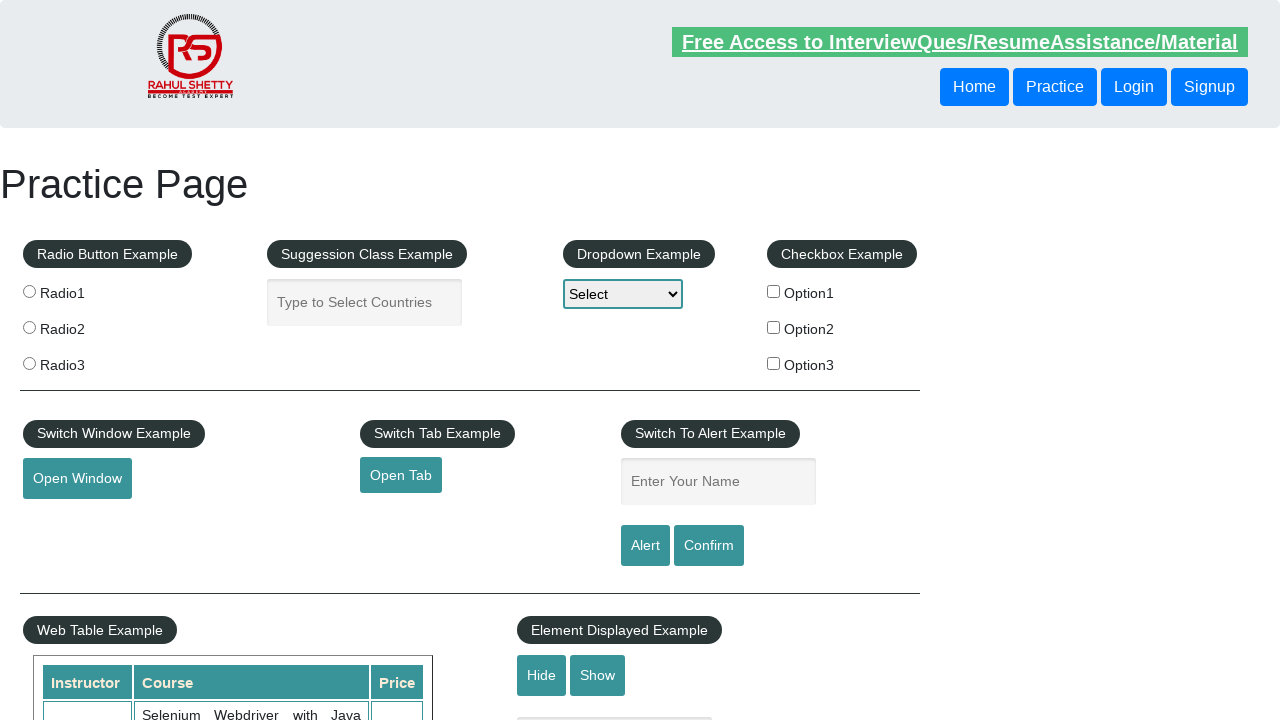

Located table row containing the book 'WebSecurity Testing for Beginners-QA knowledge to next level'
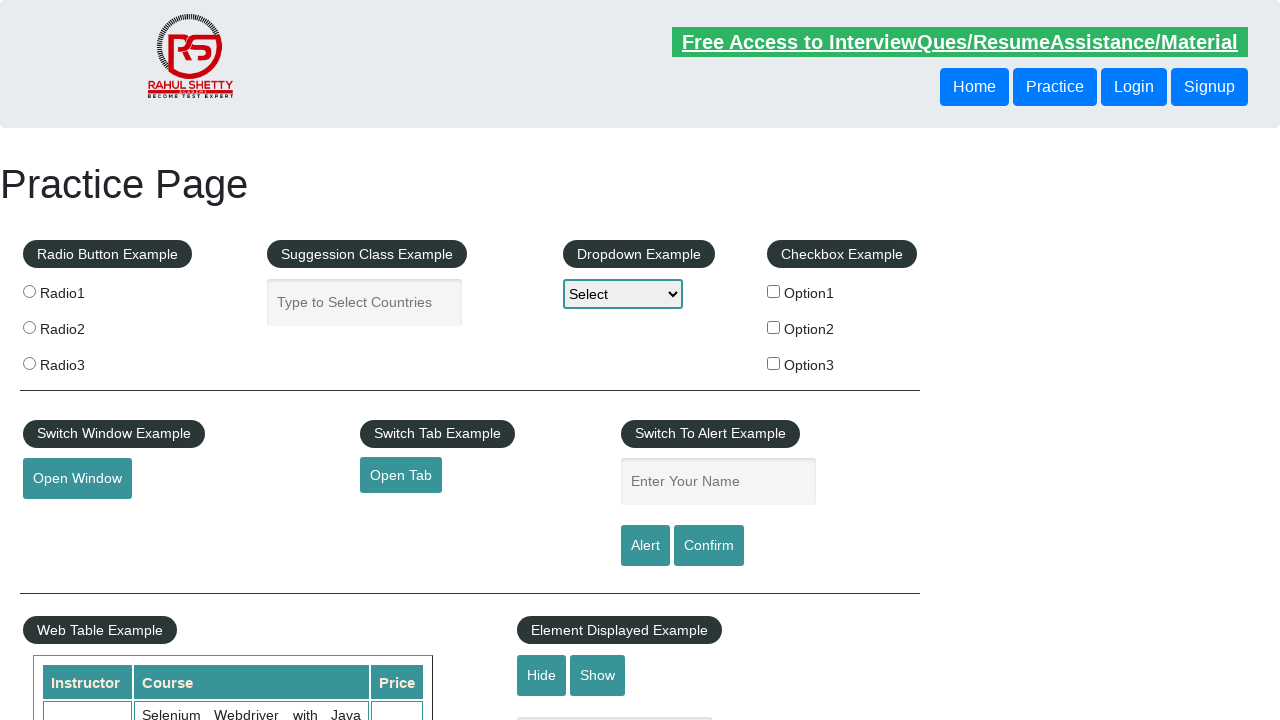

Confirmed book row exists in the table
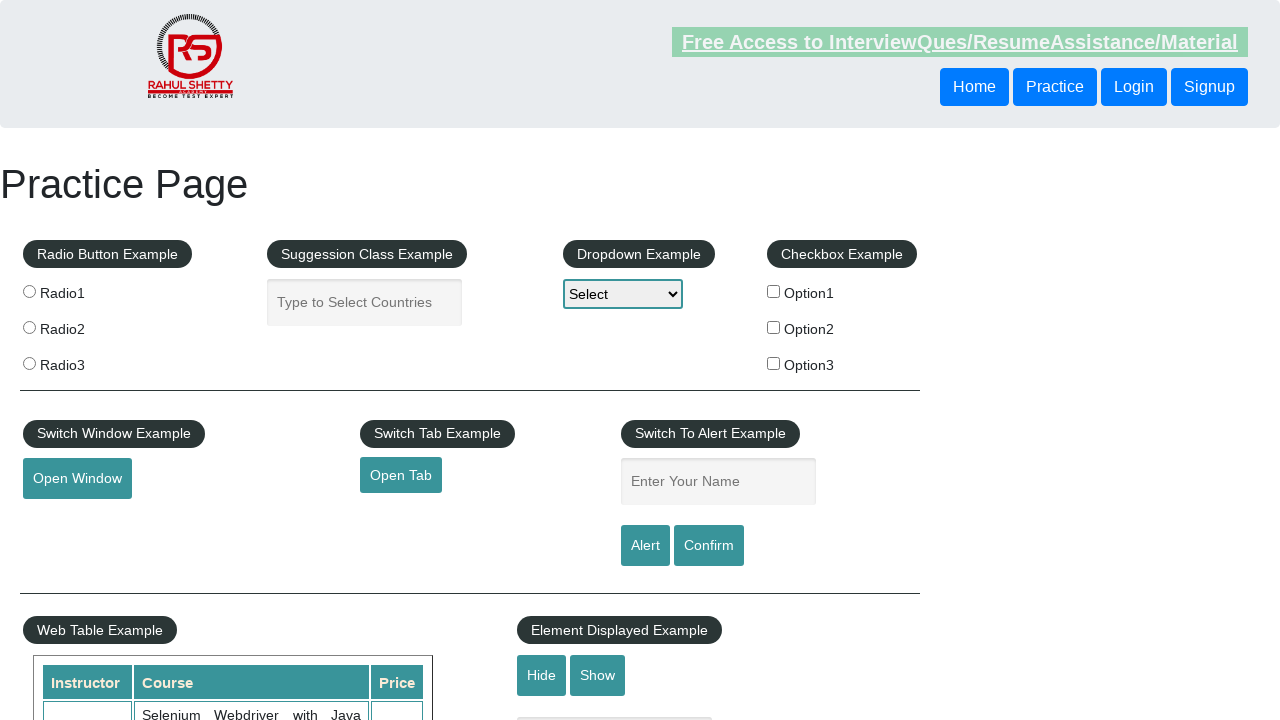

Retrieved instructor information: Rahul Shetty
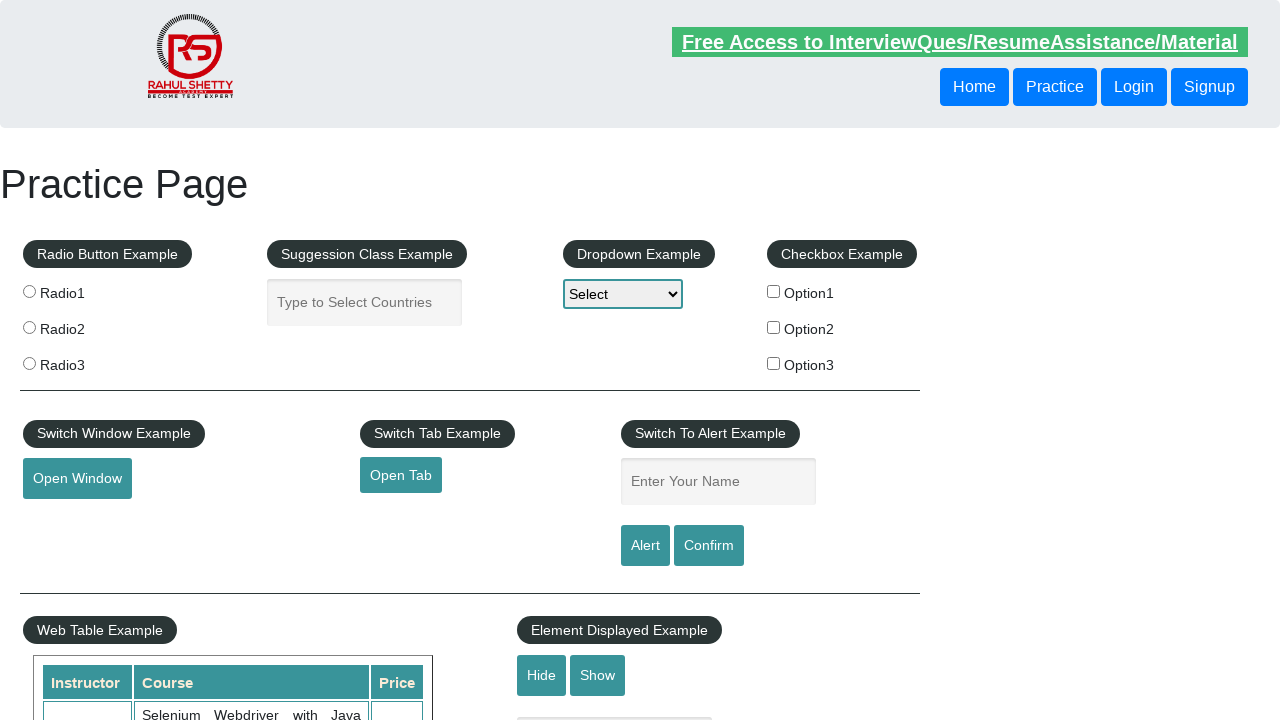

Retrieved course information: WebSecurity Testing for Beginners-QA knowledge to next level
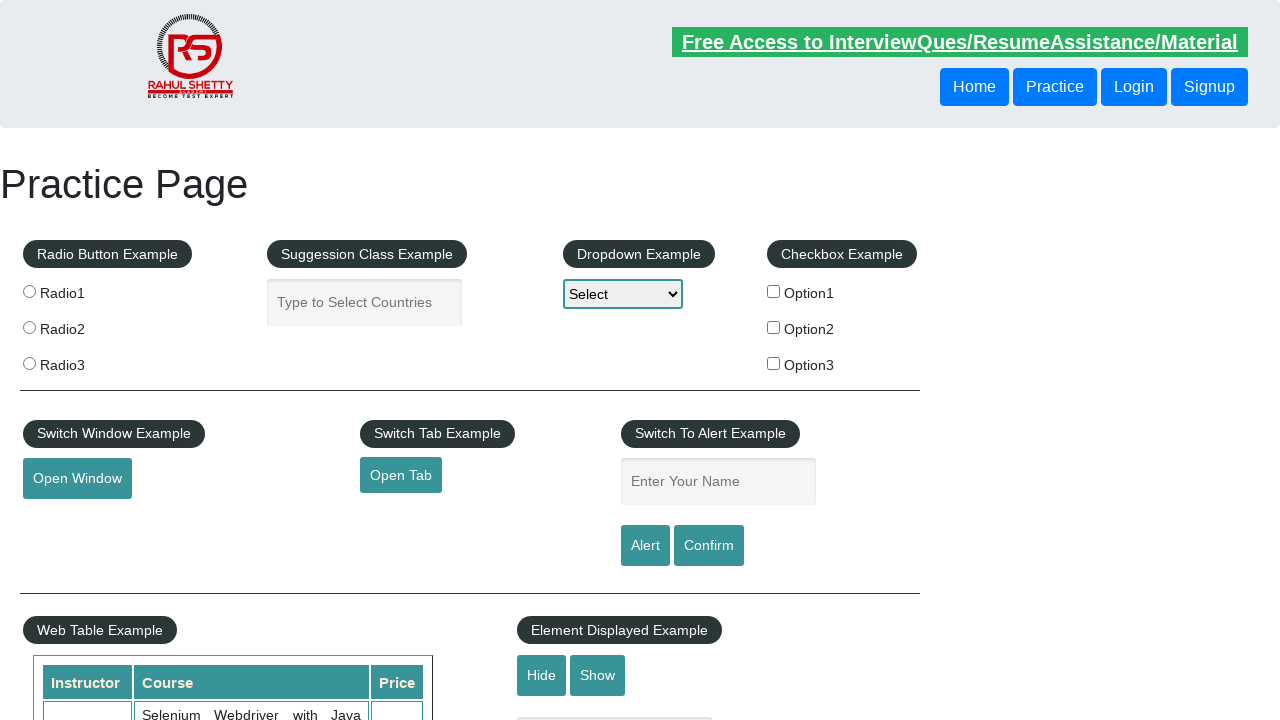

Retrieved price information: 20
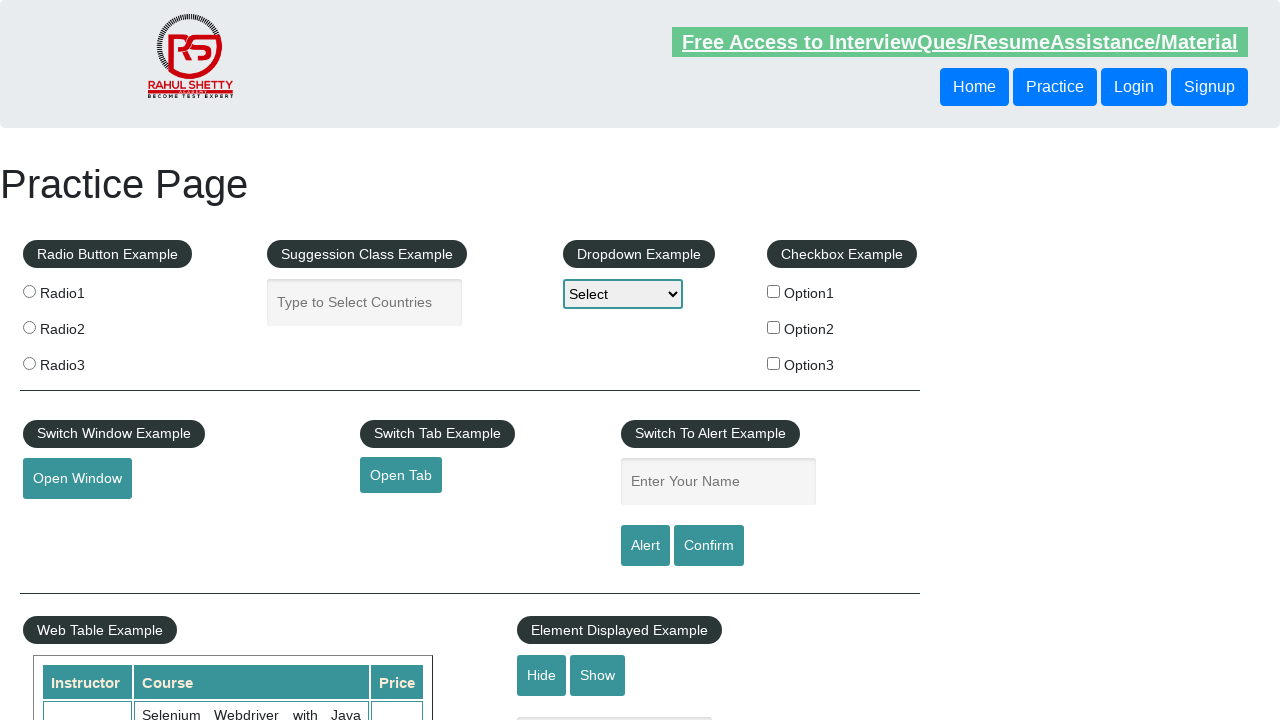

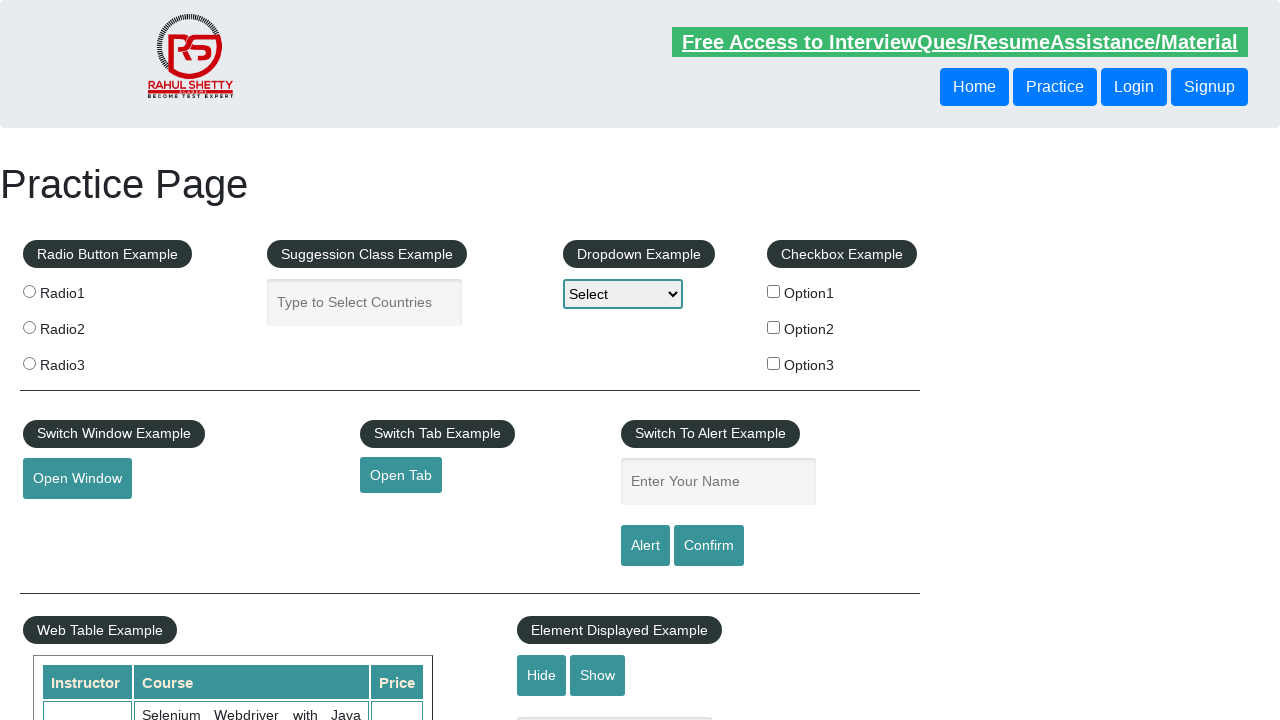